Tests that the browser back button works correctly with todo filters

Starting URL: https://demo.playwright.dev/todomvc

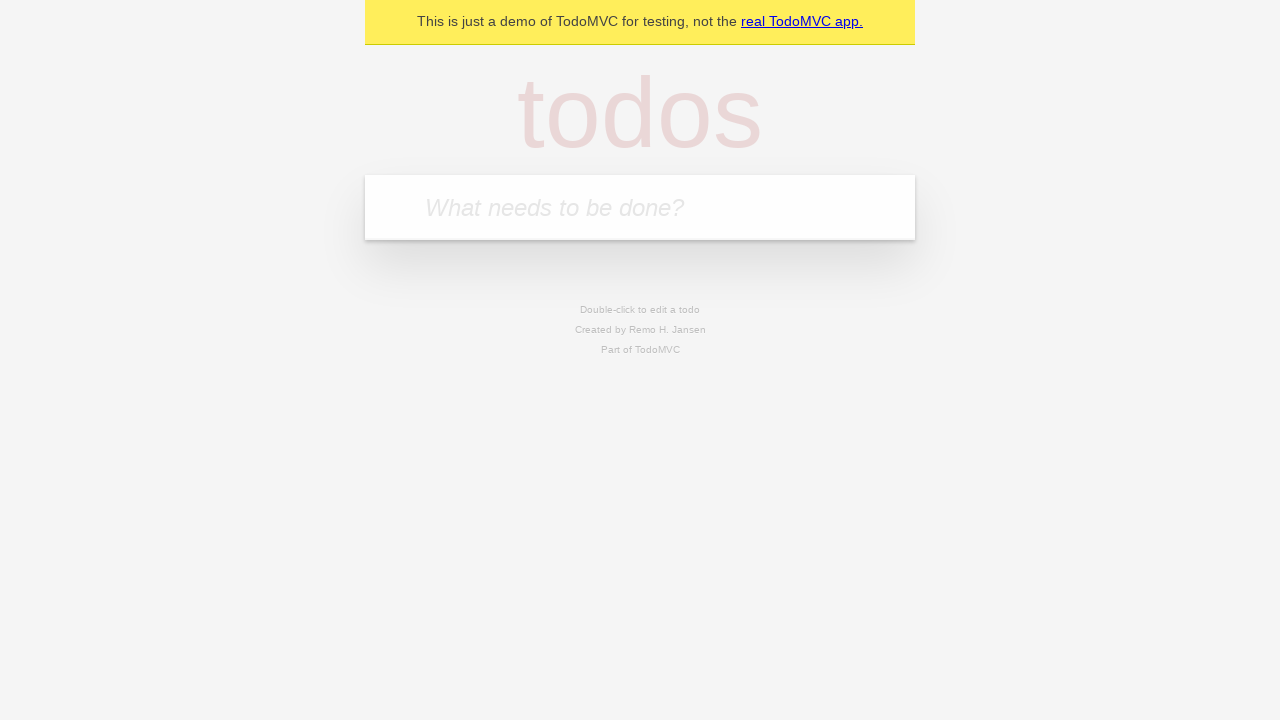

Filled todo input with 'buy some cheese' on internal:attr=[placeholder="What needs to be done?"i]
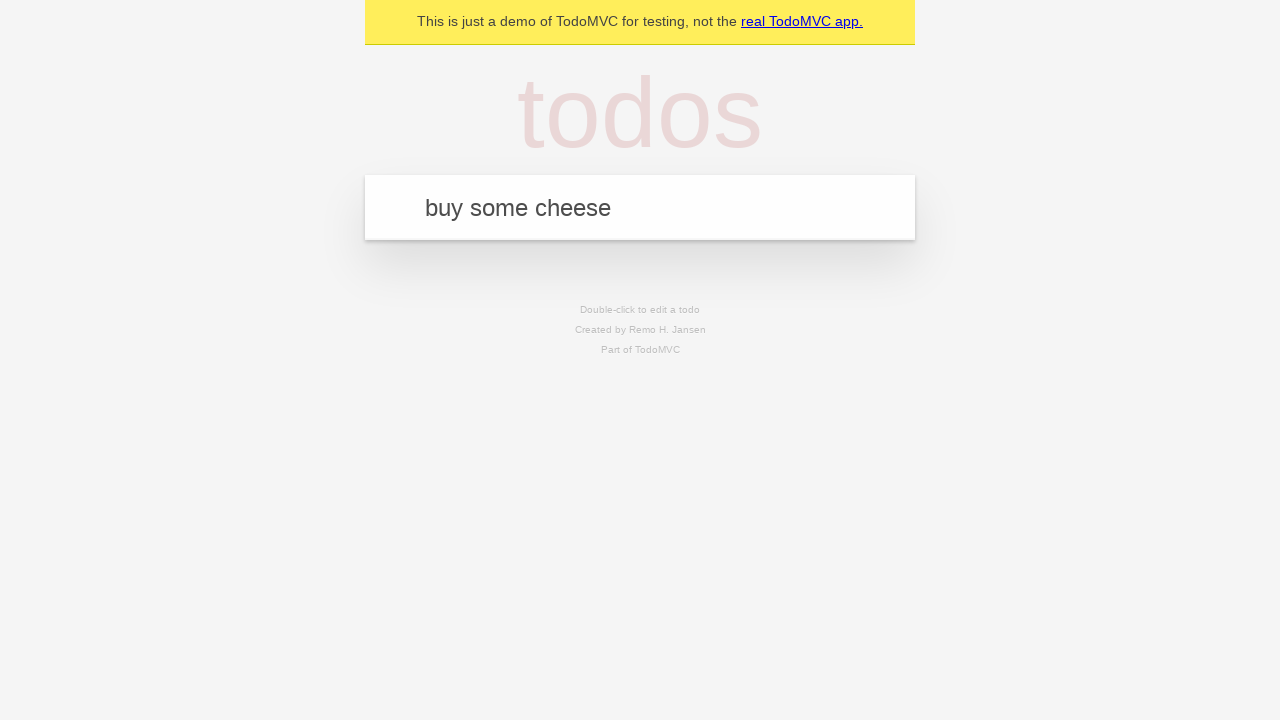

Pressed Enter to create first todo on internal:attr=[placeholder="What needs to be done?"i]
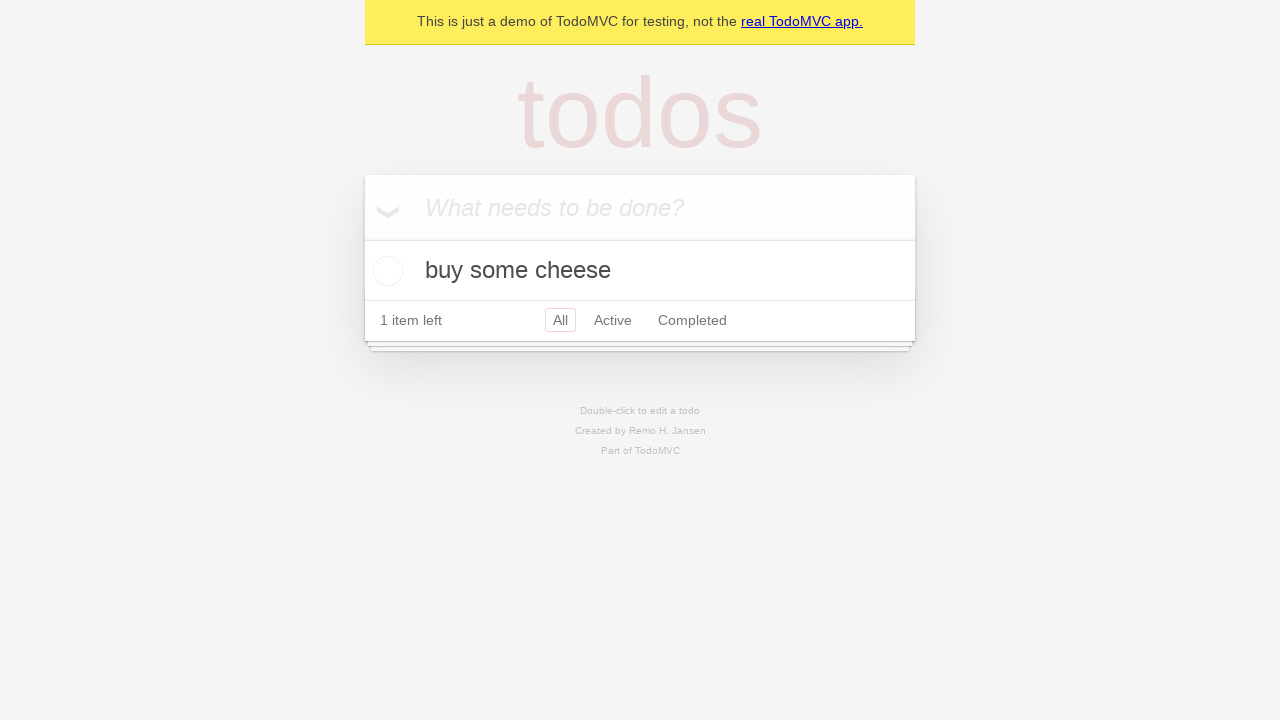

Filled todo input with 'feed the cat' on internal:attr=[placeholder="What needs to be done?"i]
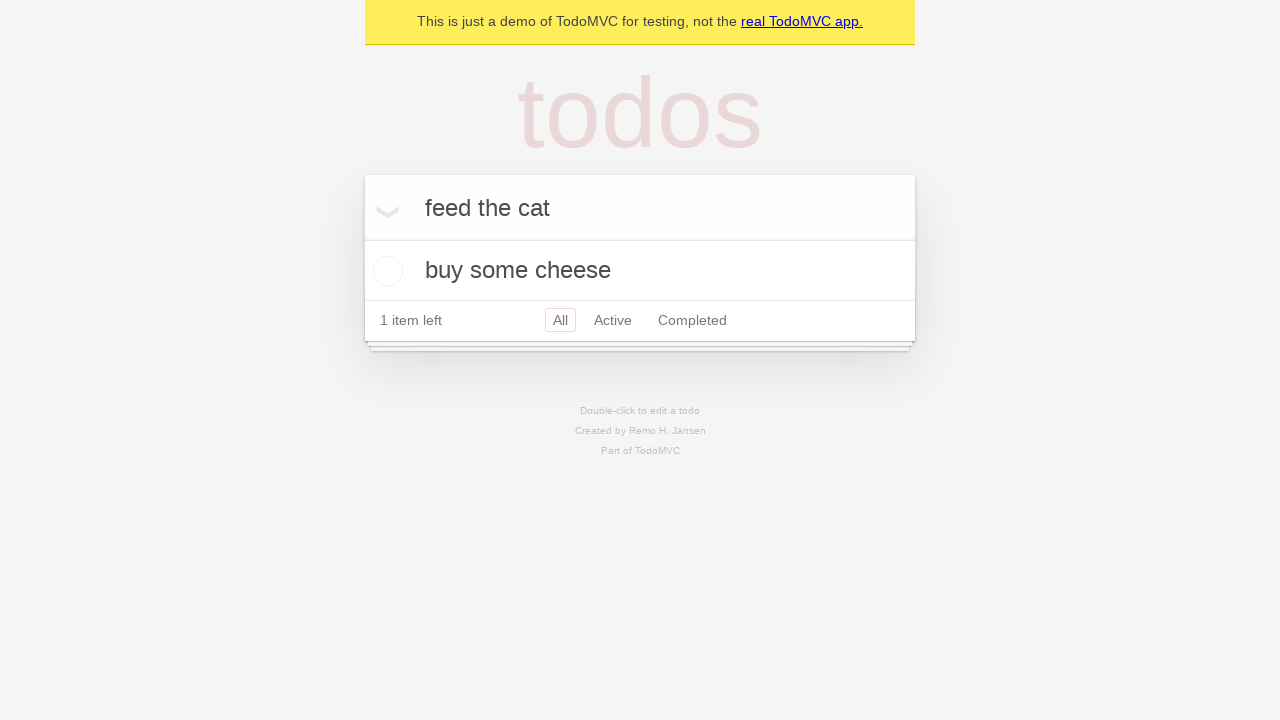

Pressed Enter to create second todo on internal:attr=[placeholder="What needs to be done?"i]
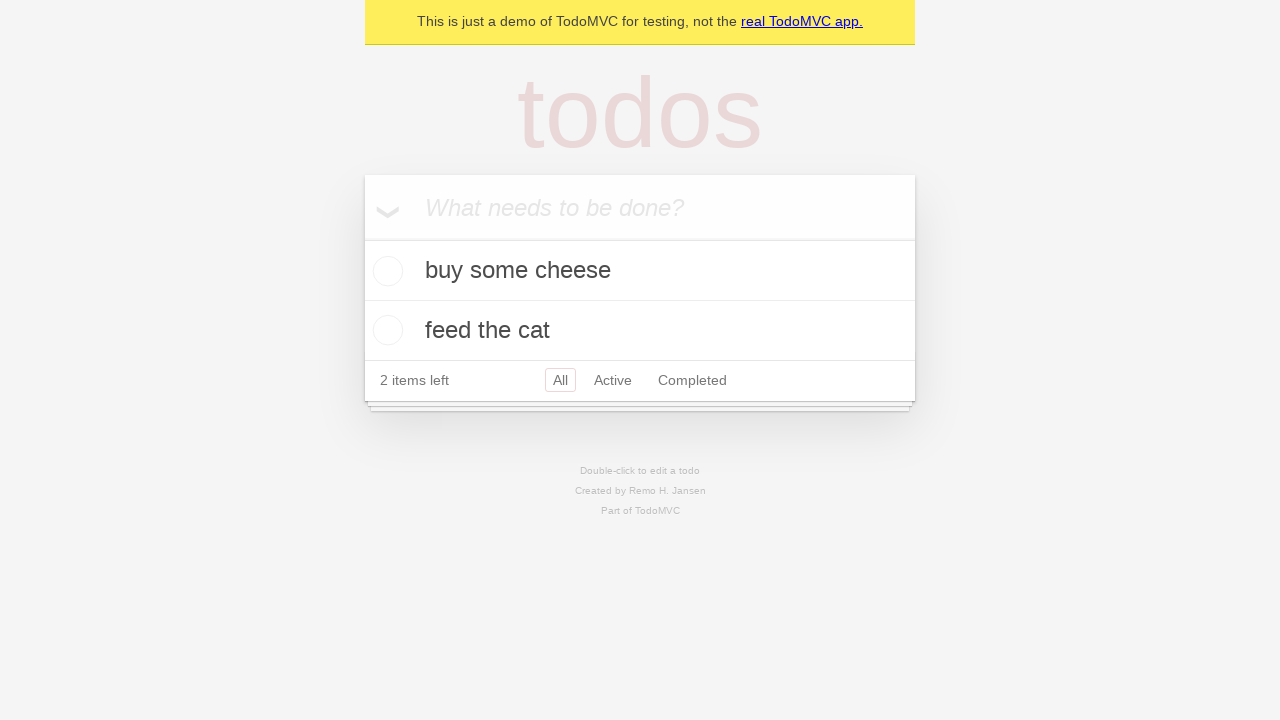

Filled todo input with 'book a doctors appointment' on internal:attr=[placeholder="What needs to be done?"i]
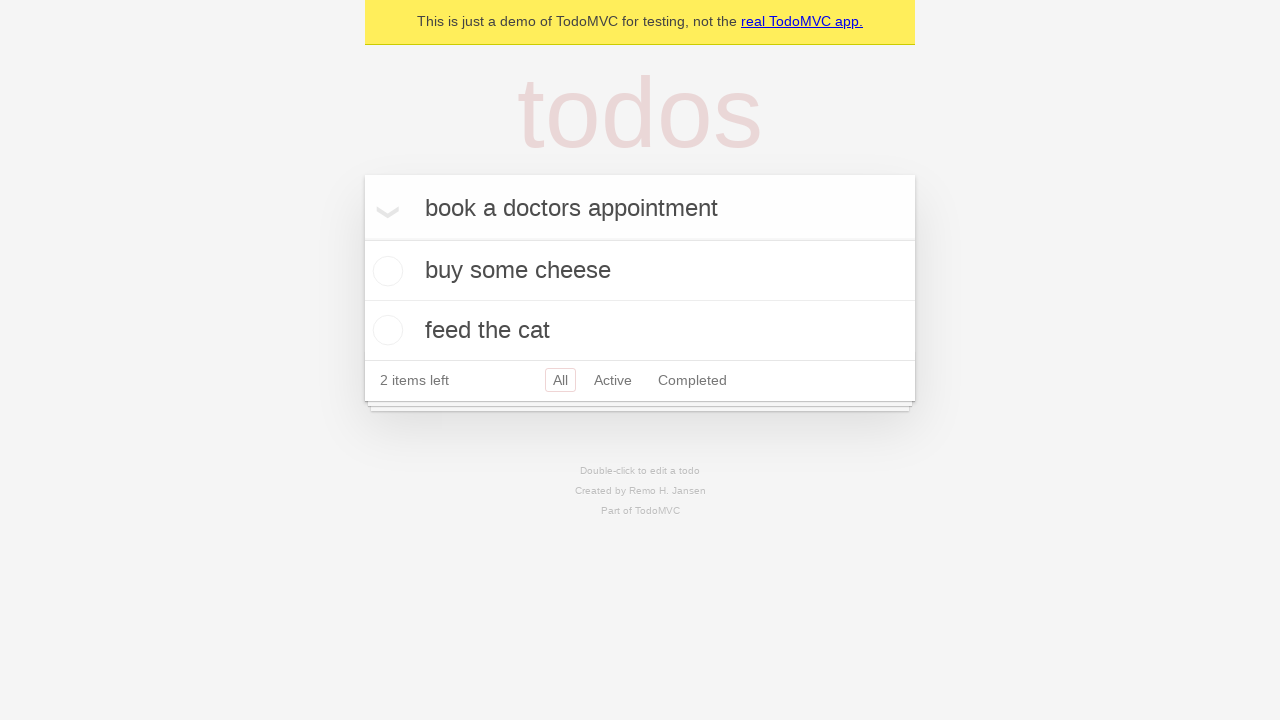

Pressed Enter to create third todo on internal:attr=[placeholder="What needs to be done?"i]
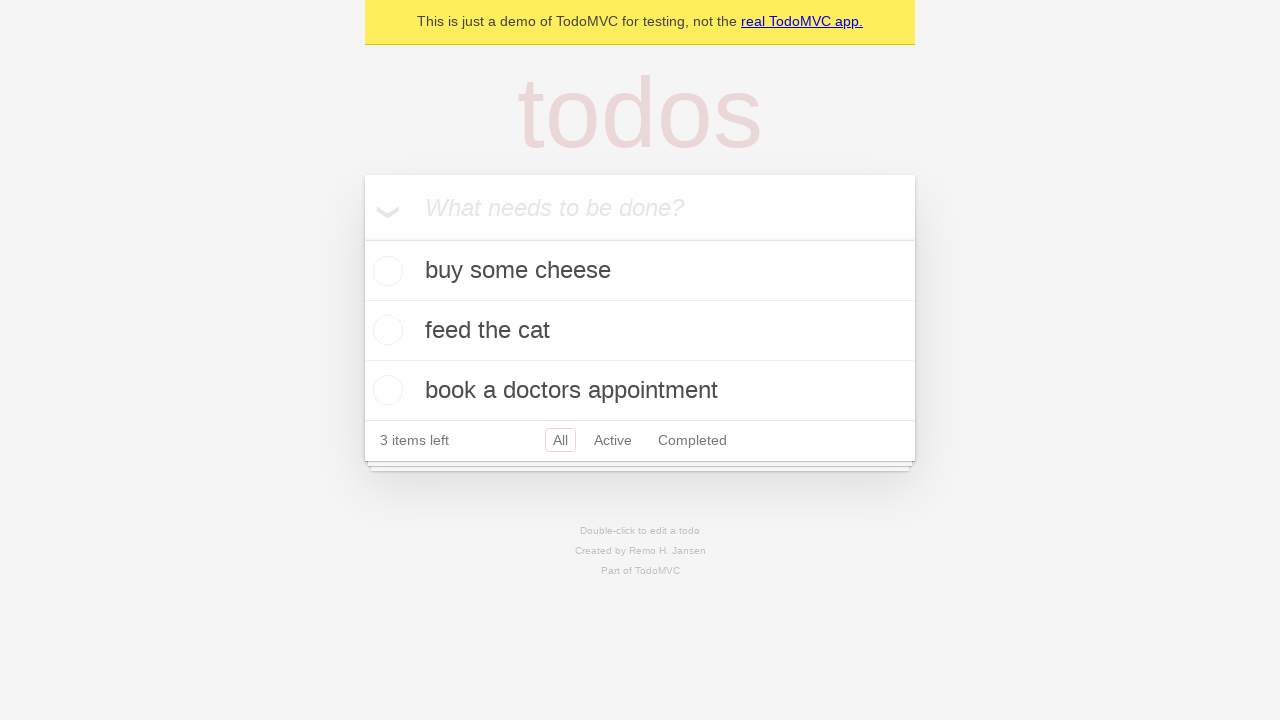

Checked the second todo item at (385, 330) on internal:testid=[data-testid="todo-item"s] >> nth=1 >> internal:role=checkbox
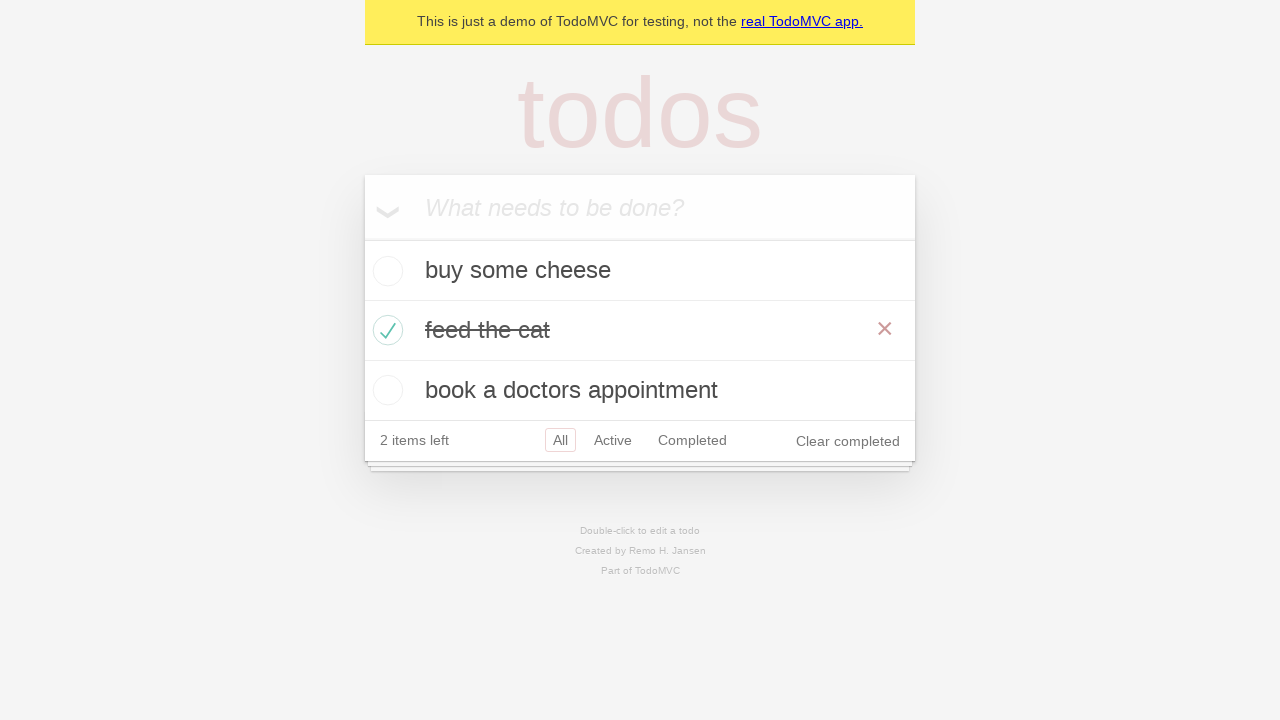

Clicked 'All' filter link at (560, 440) on internal:role=link[name="All"i]
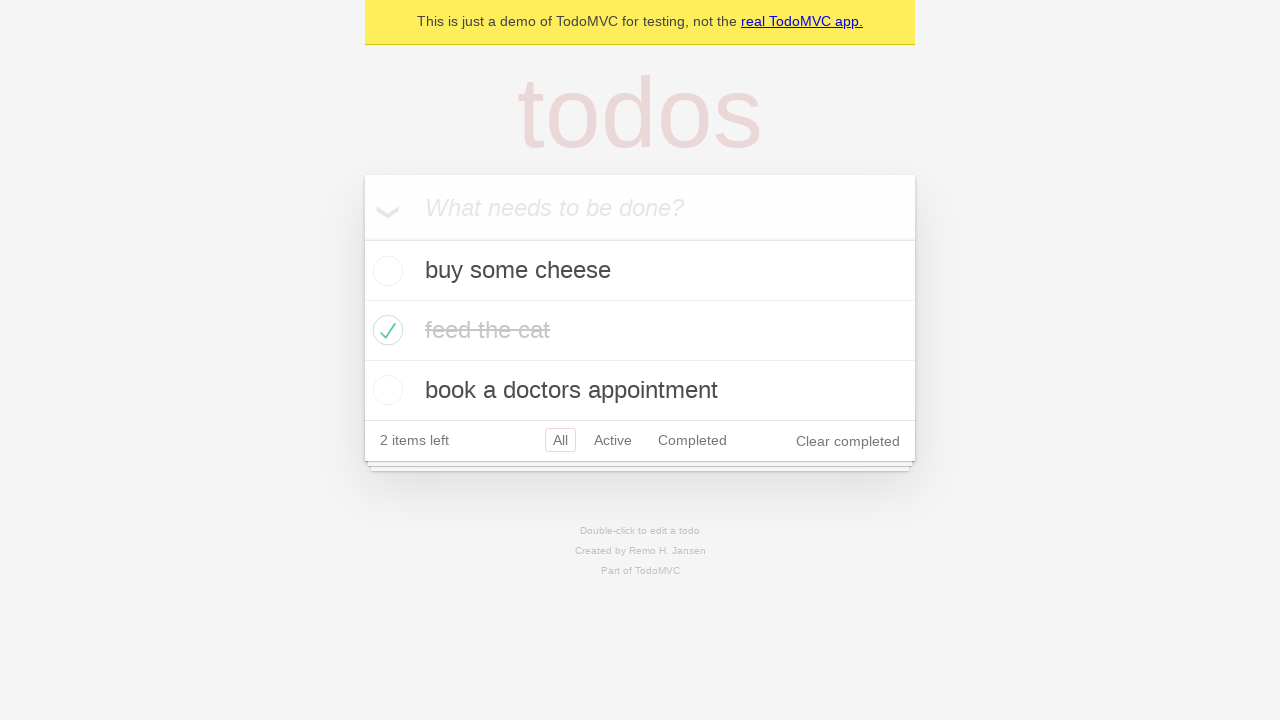

Clicked 'Active' filter link at (613, 440) on internal:role=link[name="Active"i]
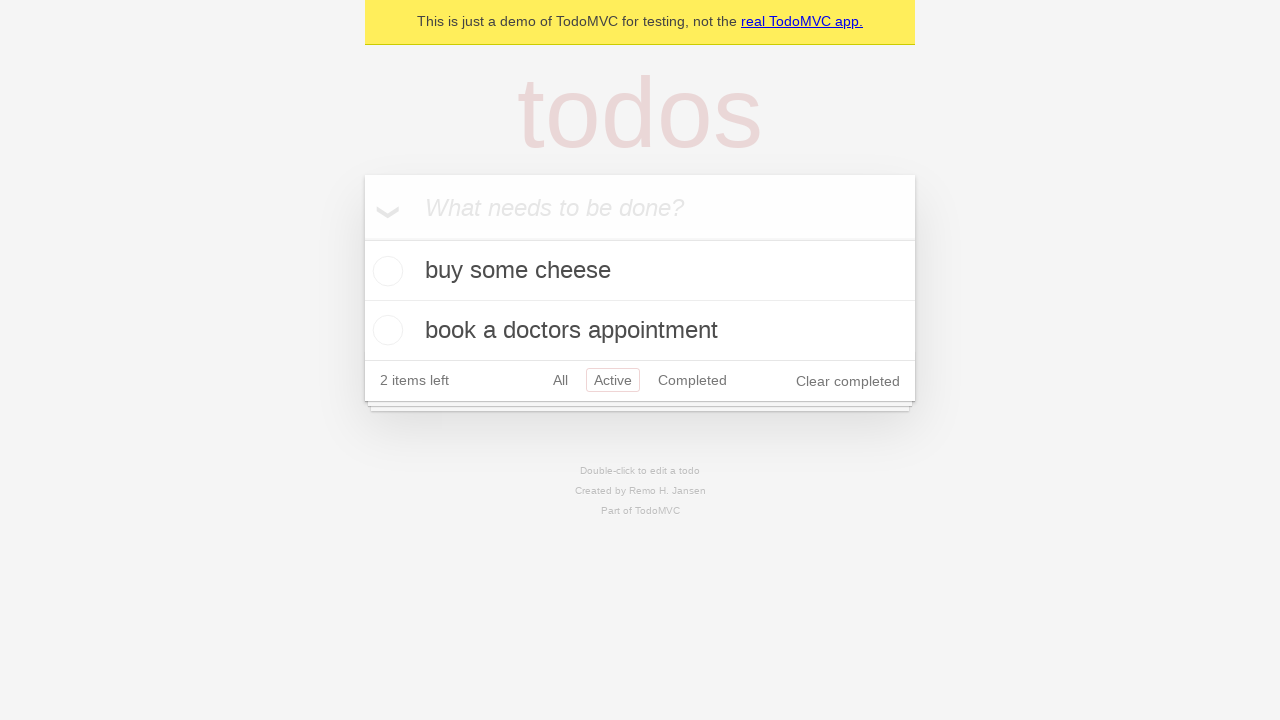

Clicked 'Completed' filter link at (692, 380) on internal:role=link[name="Completed"i]
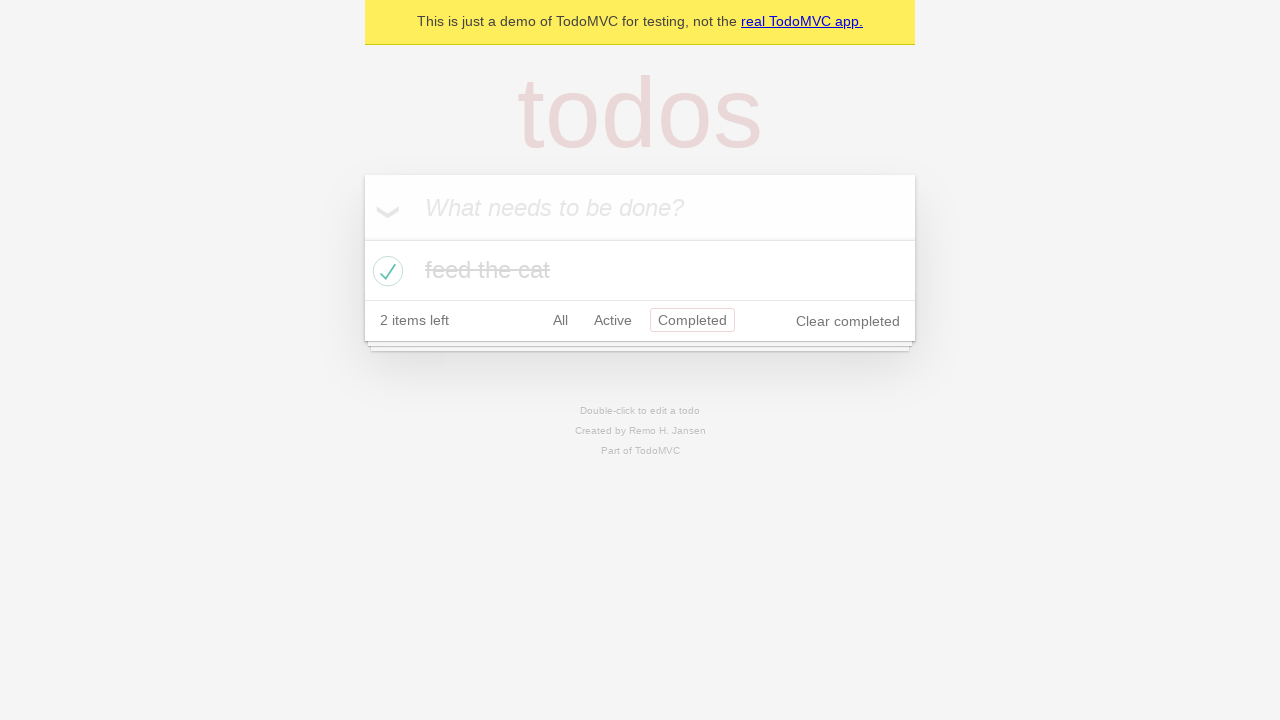

Navigated back from Completed filter
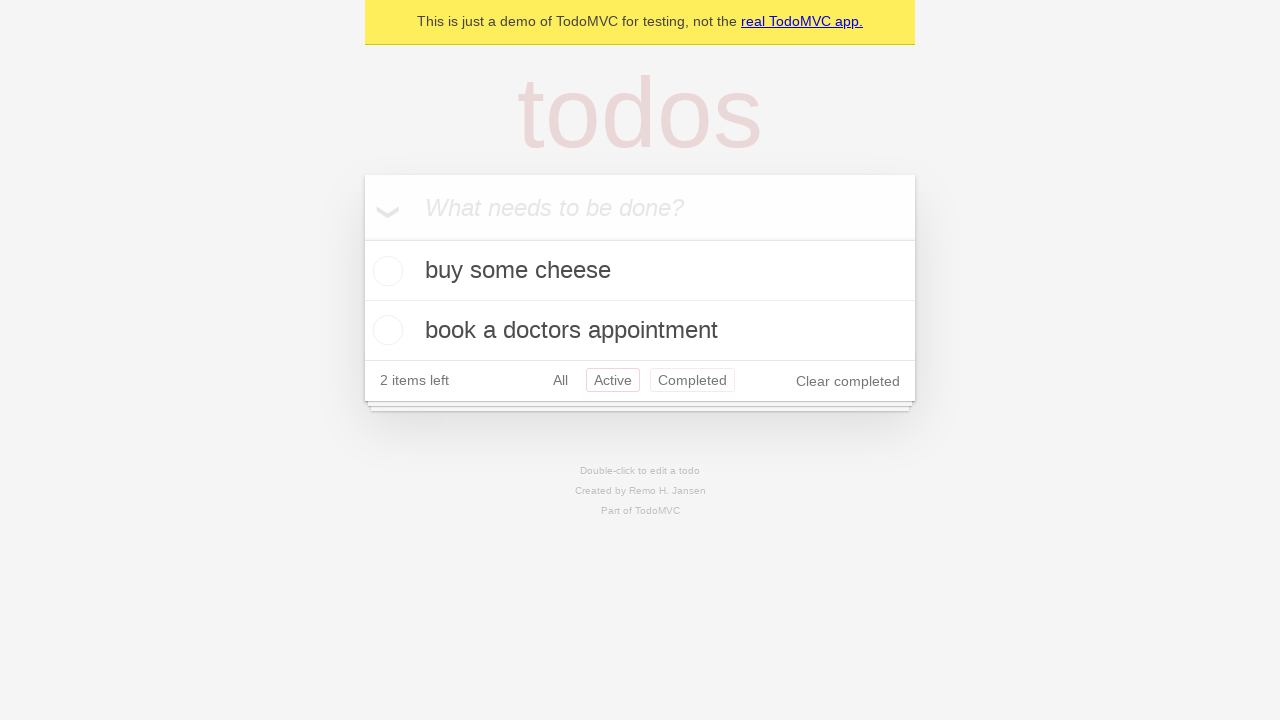

Navigated back from Active filter
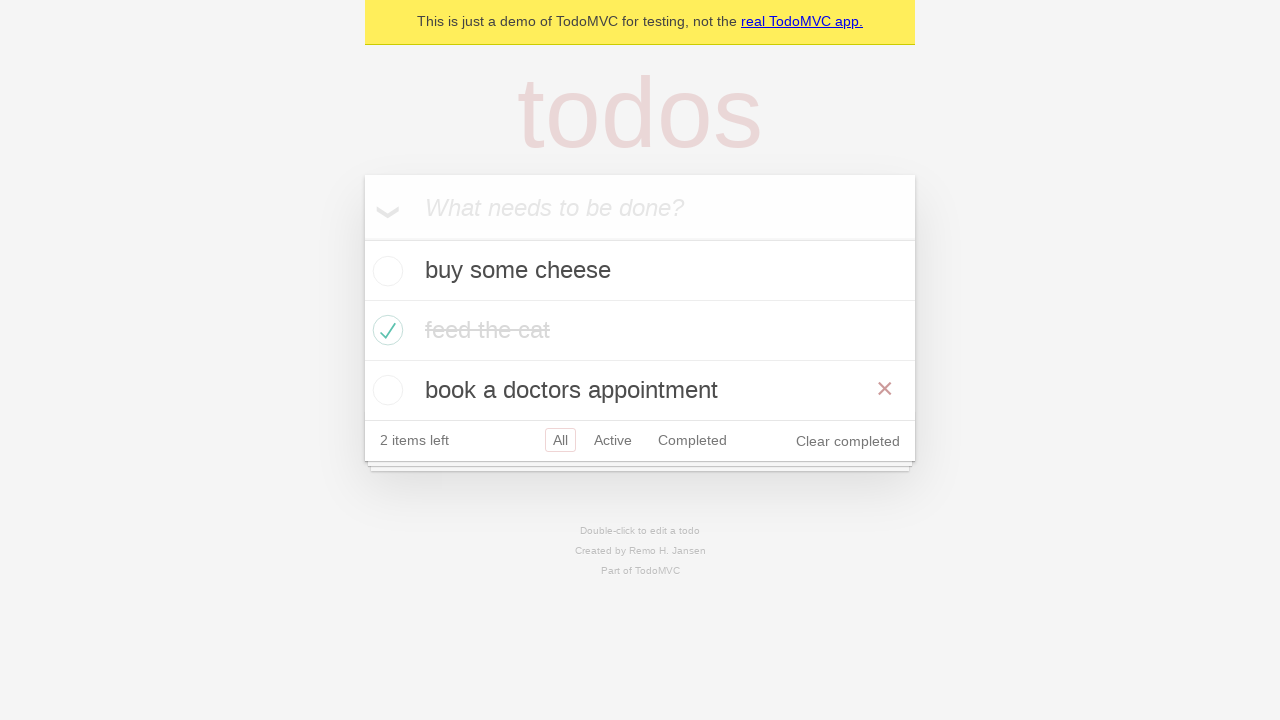

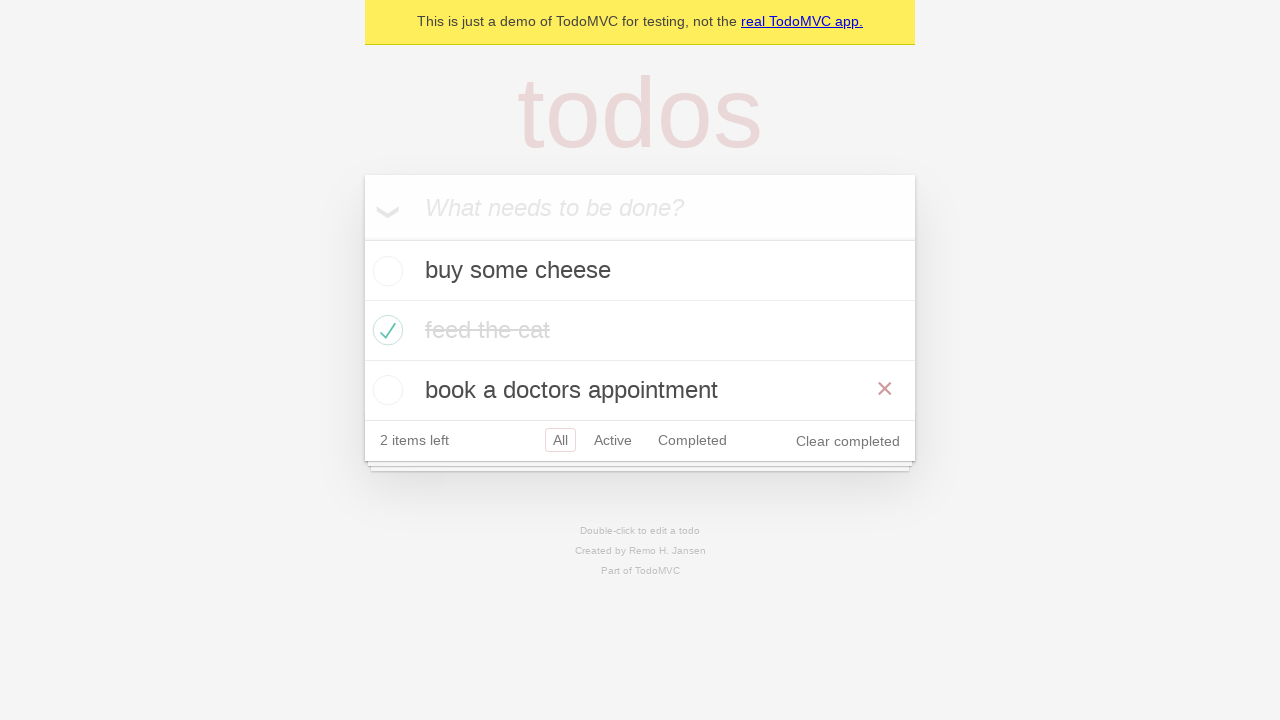